Tests adding an element on the Herokuapp add/remove elements page by clicking the Add Element button and verifying the new element appears

Starting URL: https://the-internet.herokuapp.com/

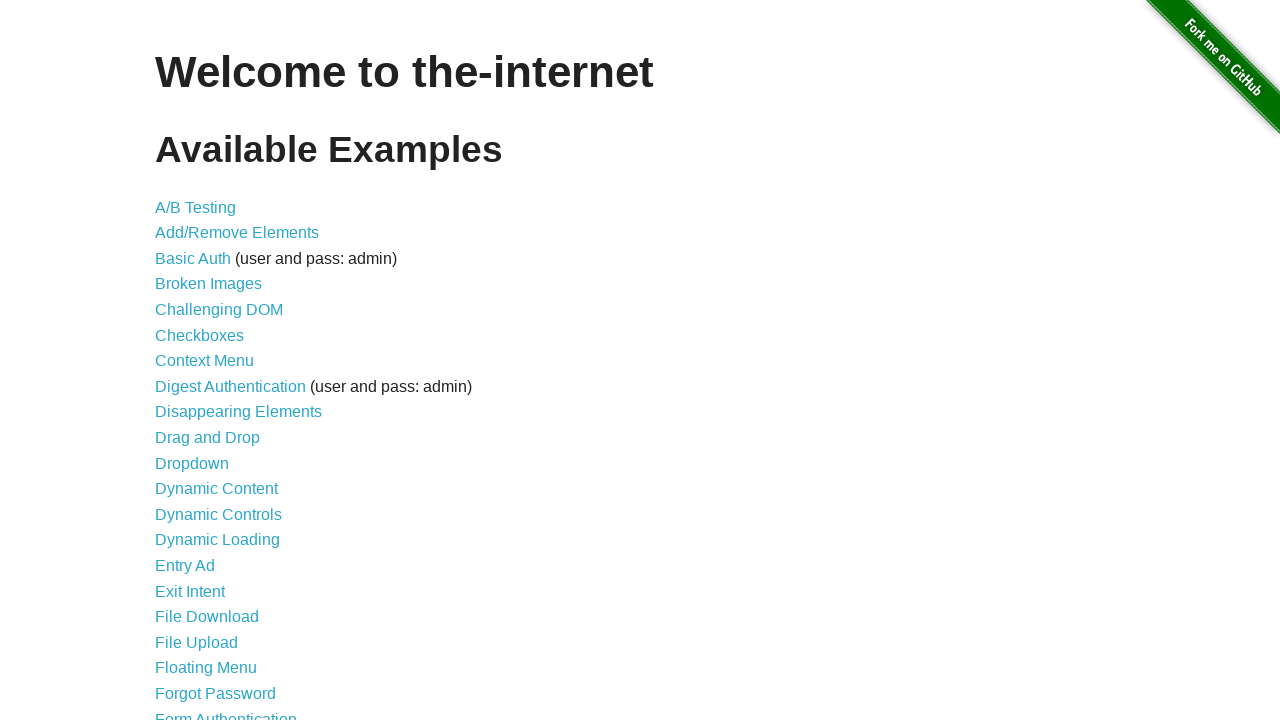

Clicked on Add/Remove Elements link at (237, 233) on xpath=//a[@href='/add_remove_elements/']
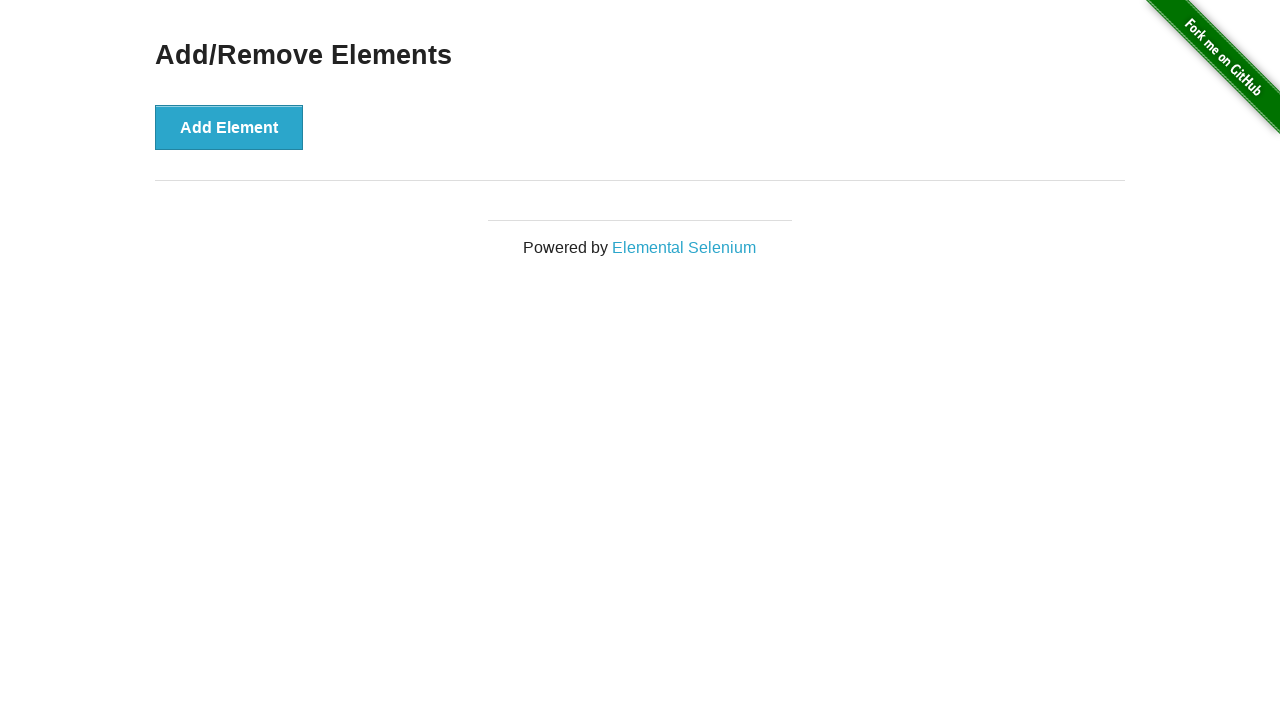

Clicked Add Element button at (229, 127) on xpath=//button[@onclick='addElement()']
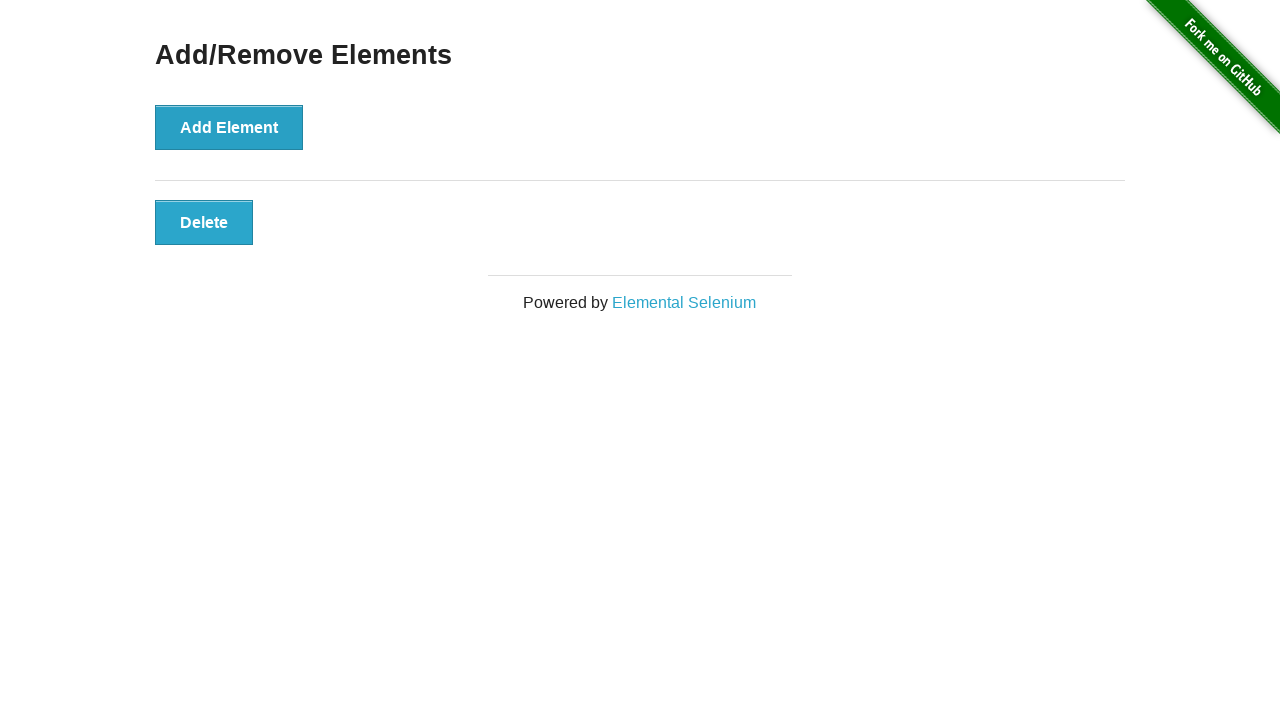

Verified new element appears on the page
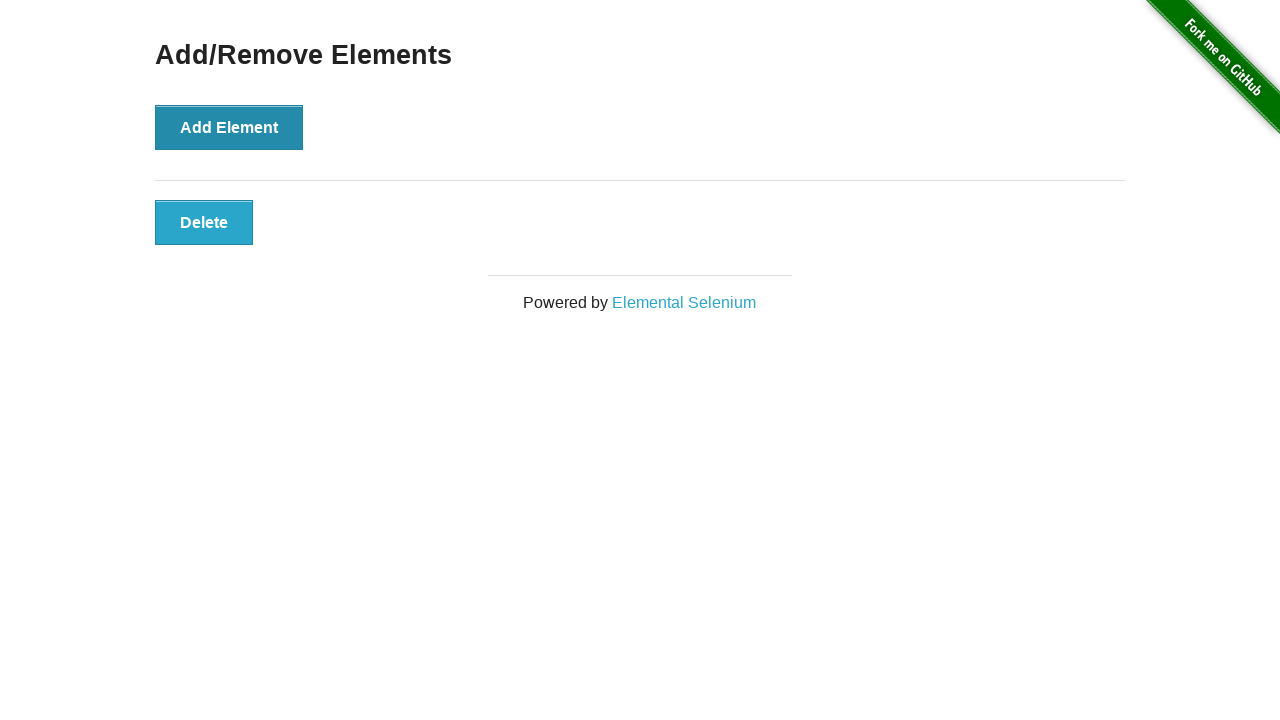

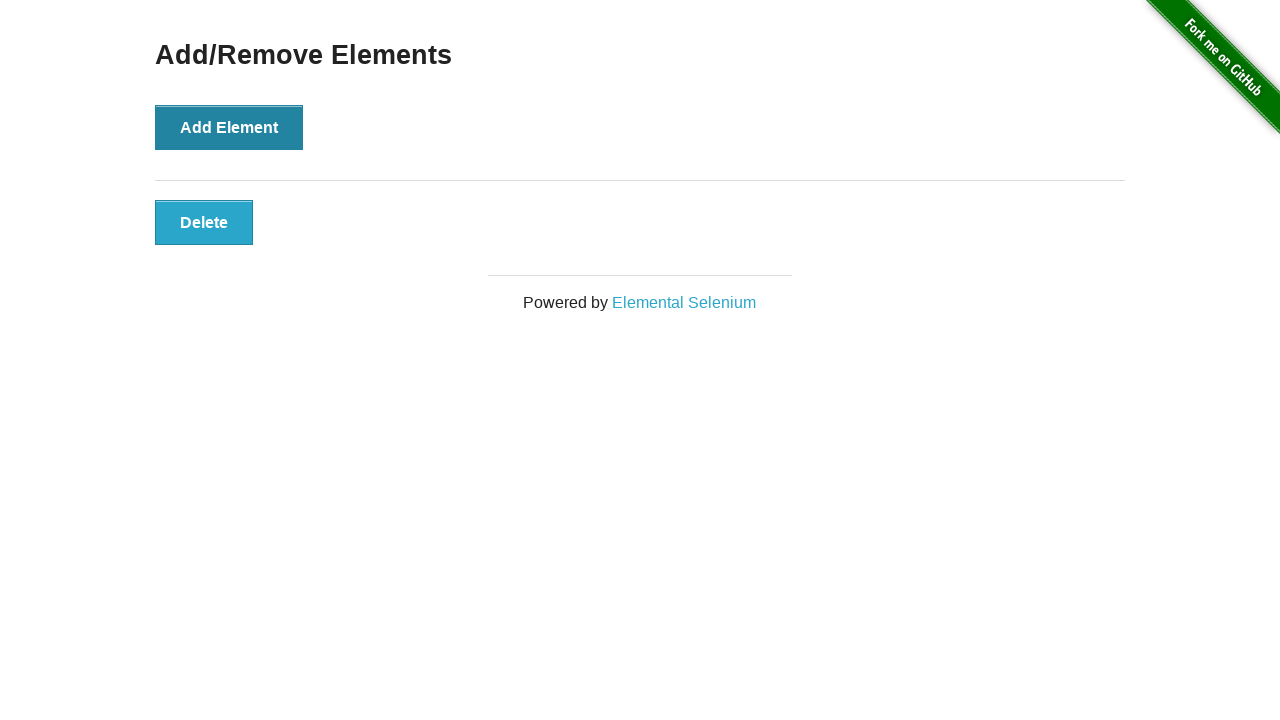